Tests login form validation by submitting empty credentials and verifying the appropriate error message is displayed

Starting URL: https://www.saucedemo.com/

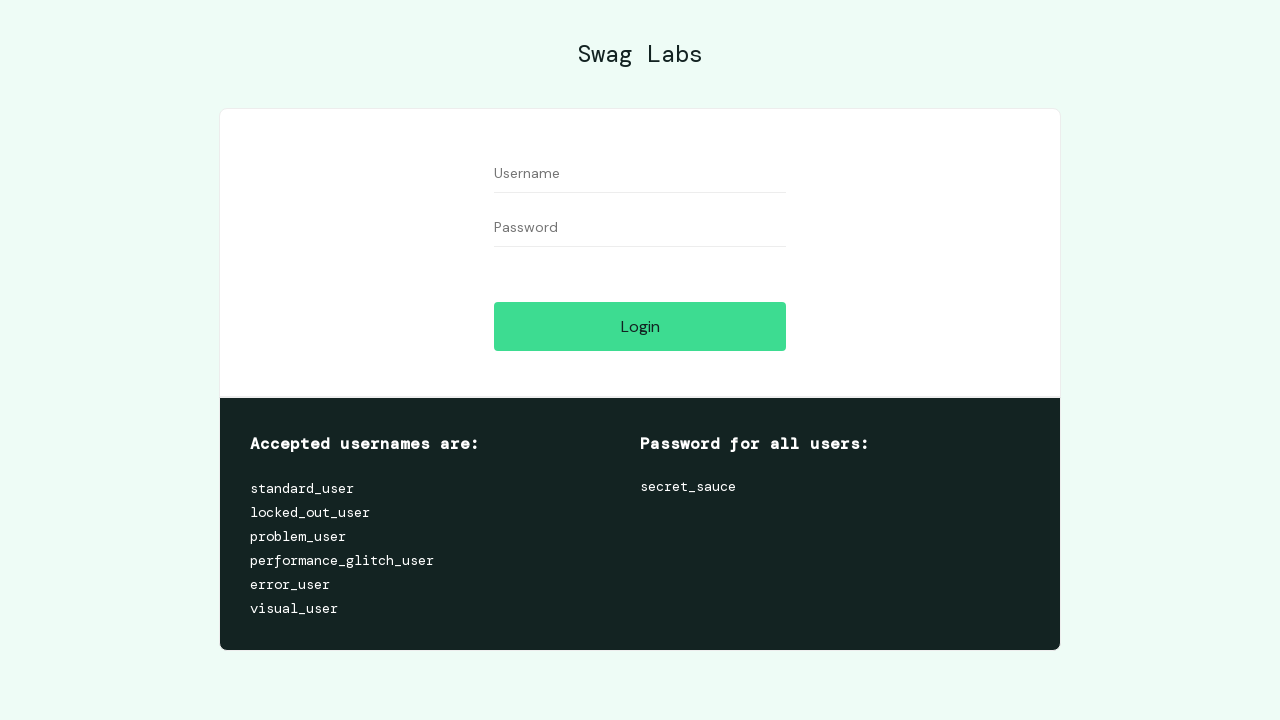

Cleared username field on #user-name
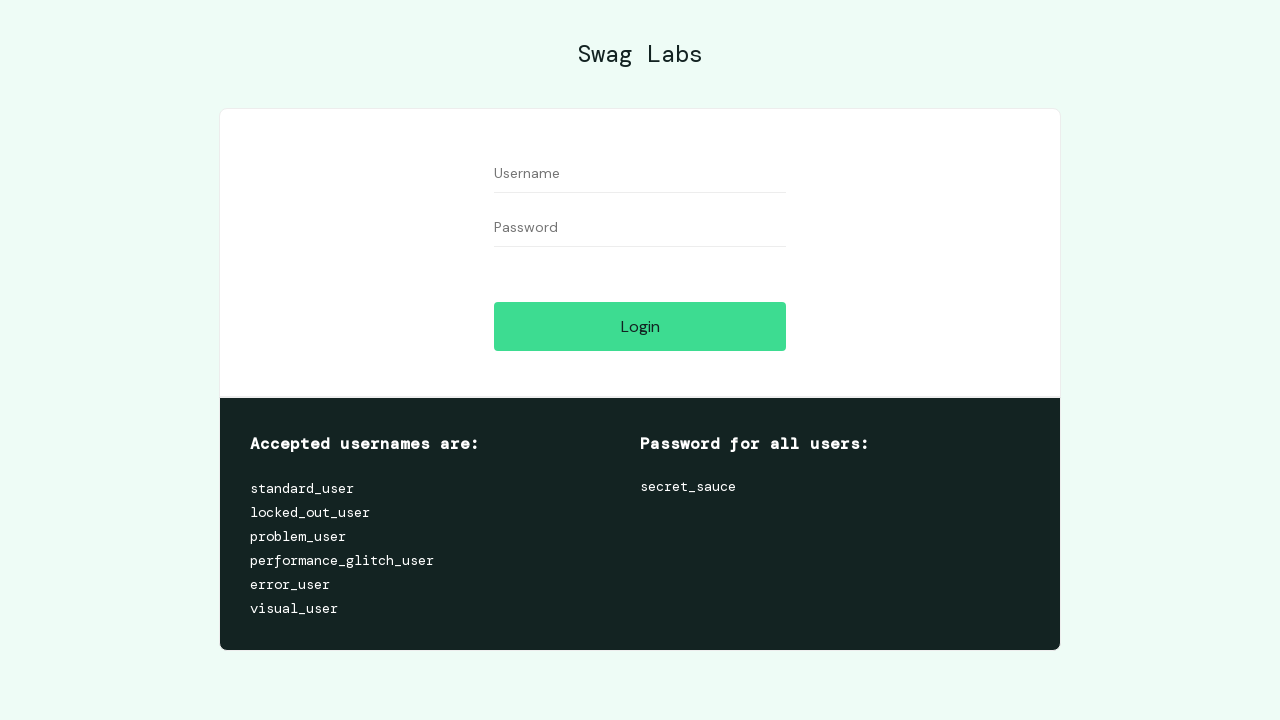

Cleared password field on input[name='password']
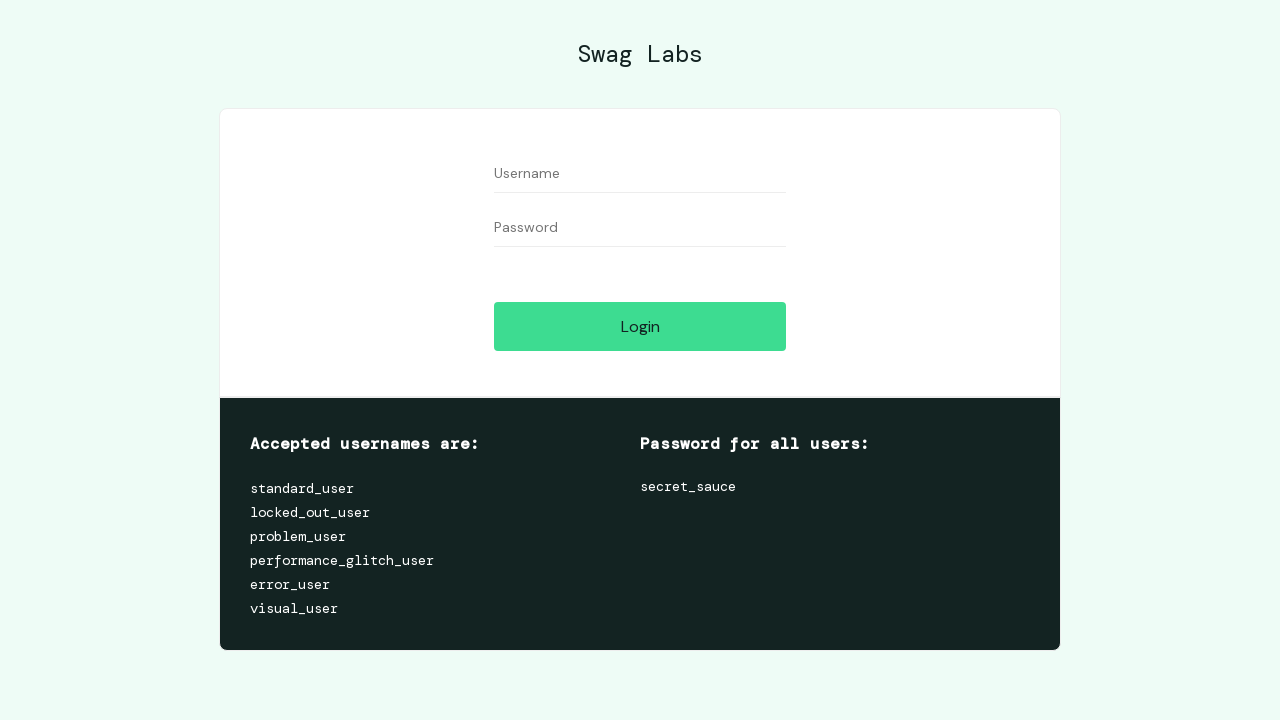

Clicked submit button with empty credentials at (640, 326) on .submit-button.btn_action
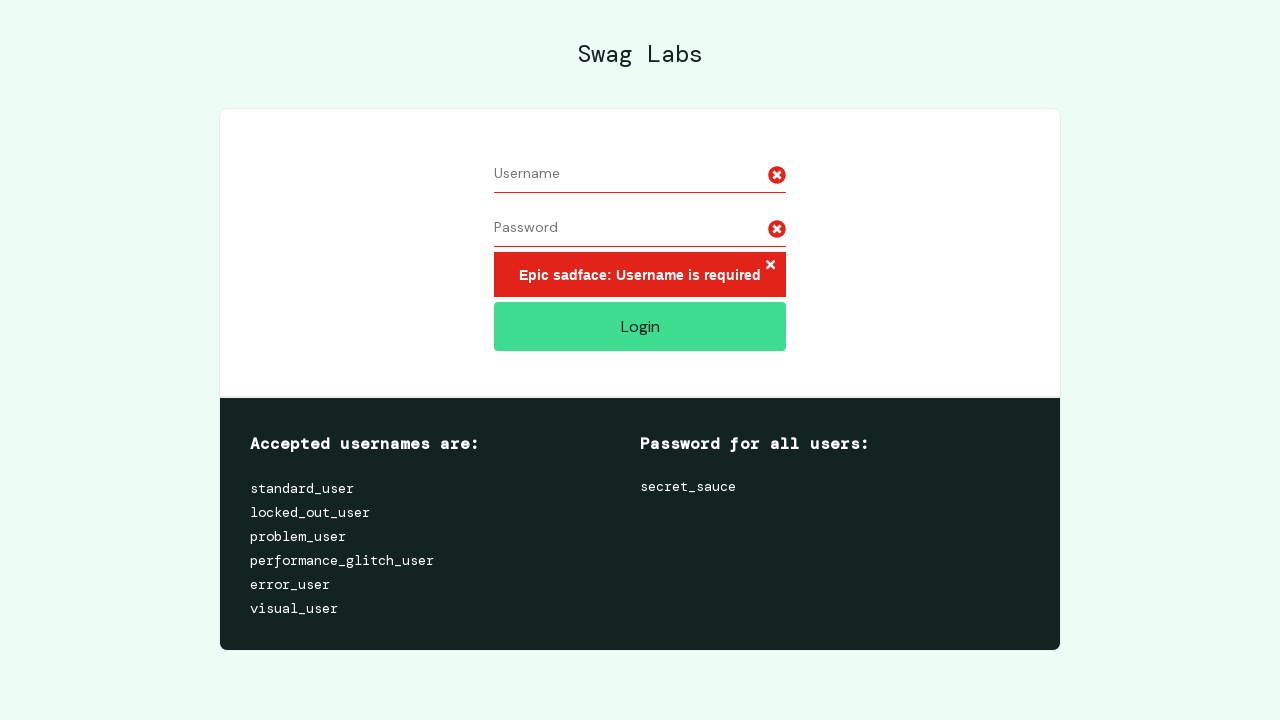

Error message appeared
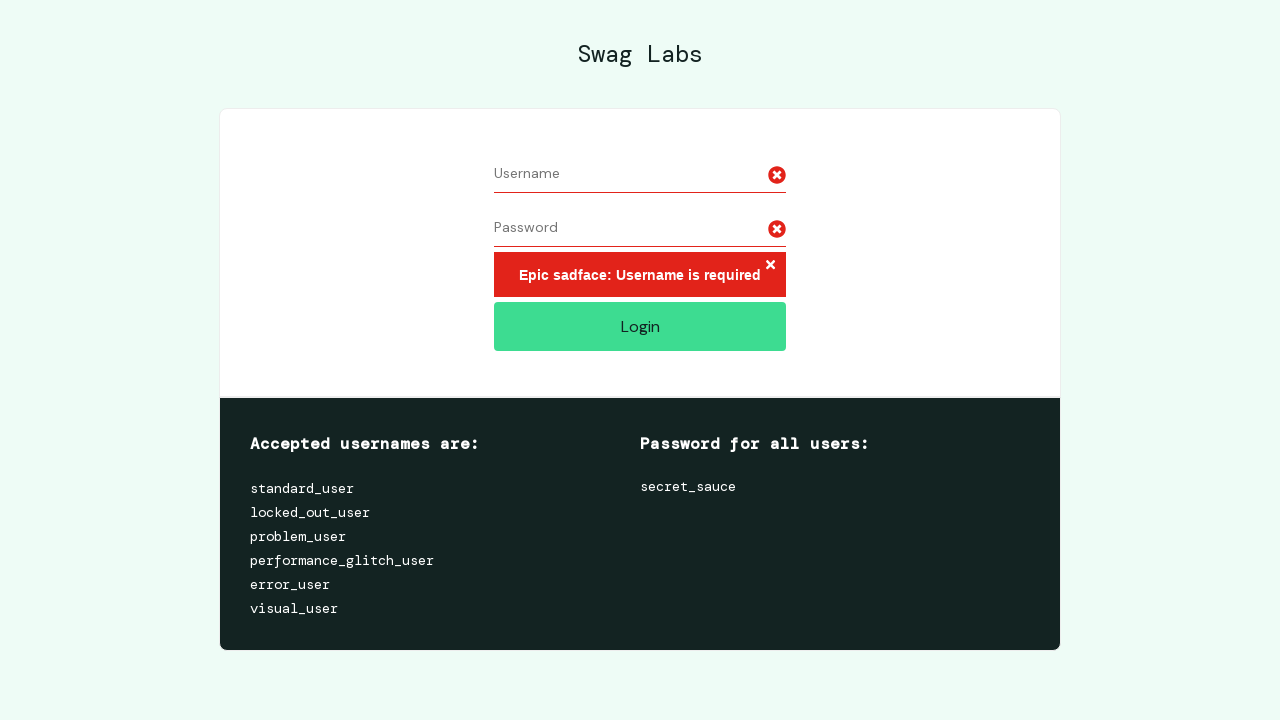

Retrieved error message text
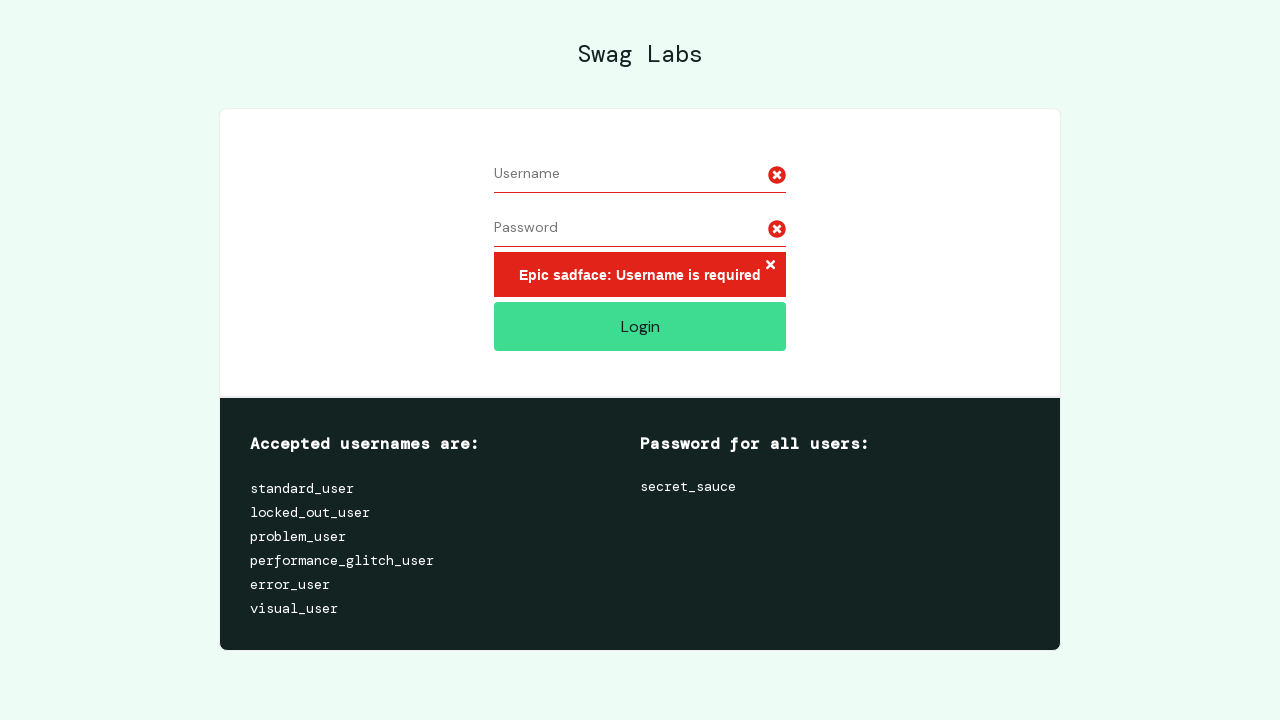

Verified error message is 'Epic sadface: Username is required'
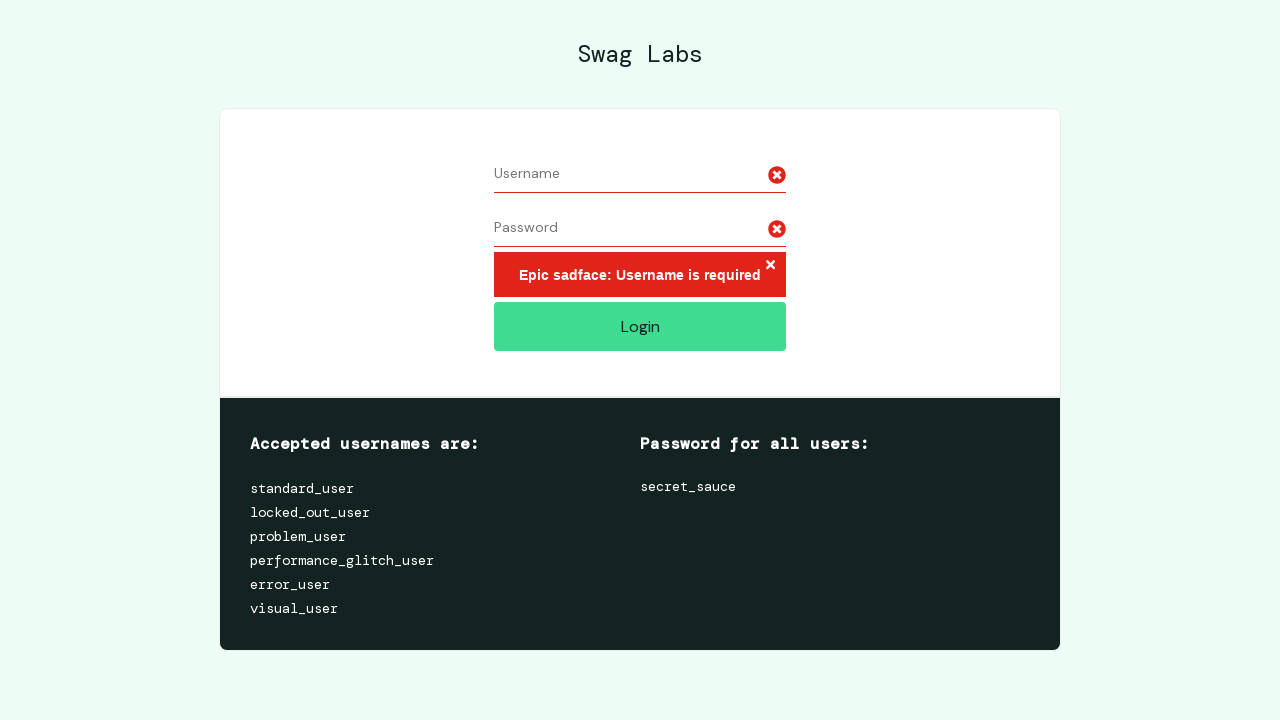

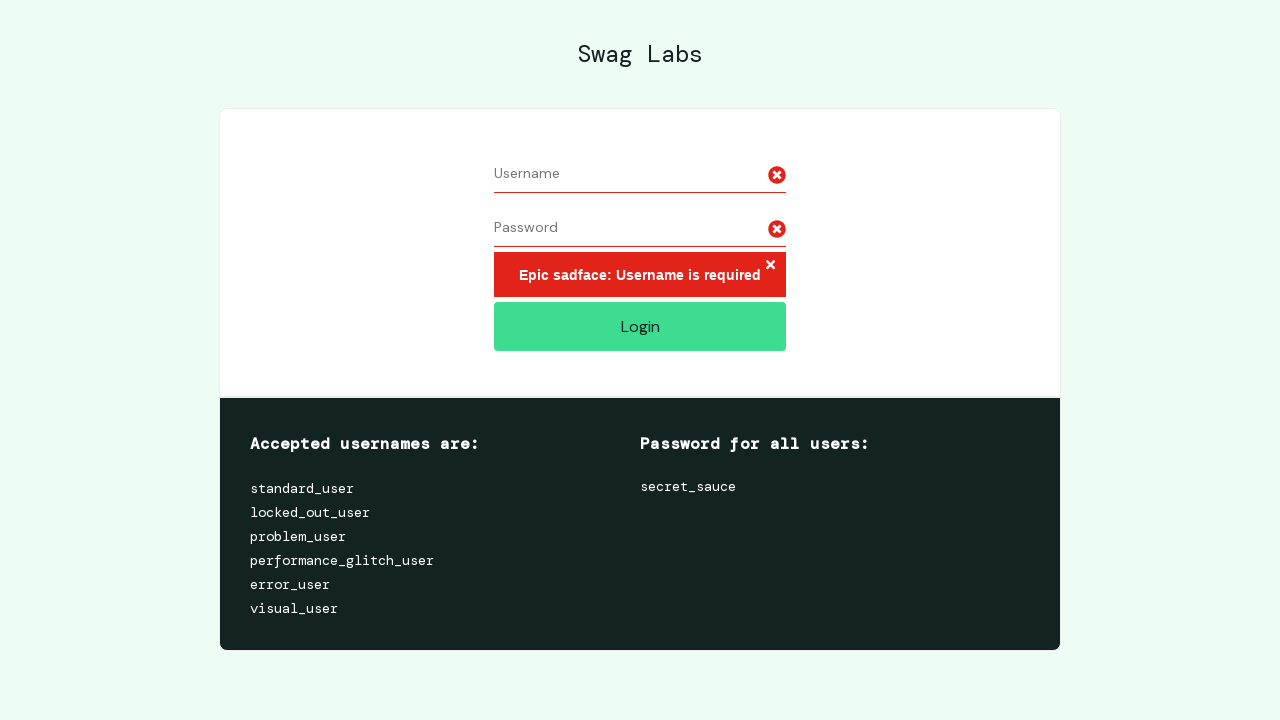